Opens a new window by clicking a link and manages window switching using a list-based approach

Starting URL: https://opensource-demo.orangehrmlive.com/index.php

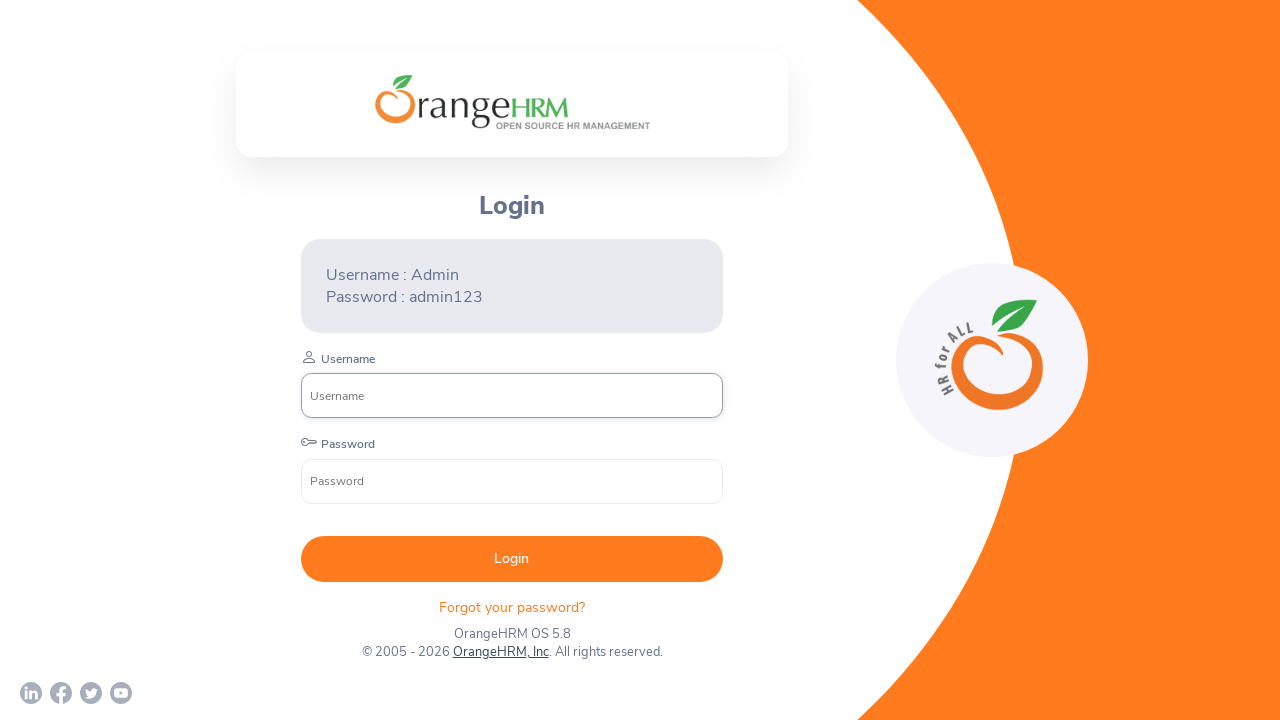

Clicked OrangeHRM, Inc link to open new window at (500, 652) on xpath=//a[contains(text(),'OrangeHRM, Inc')]
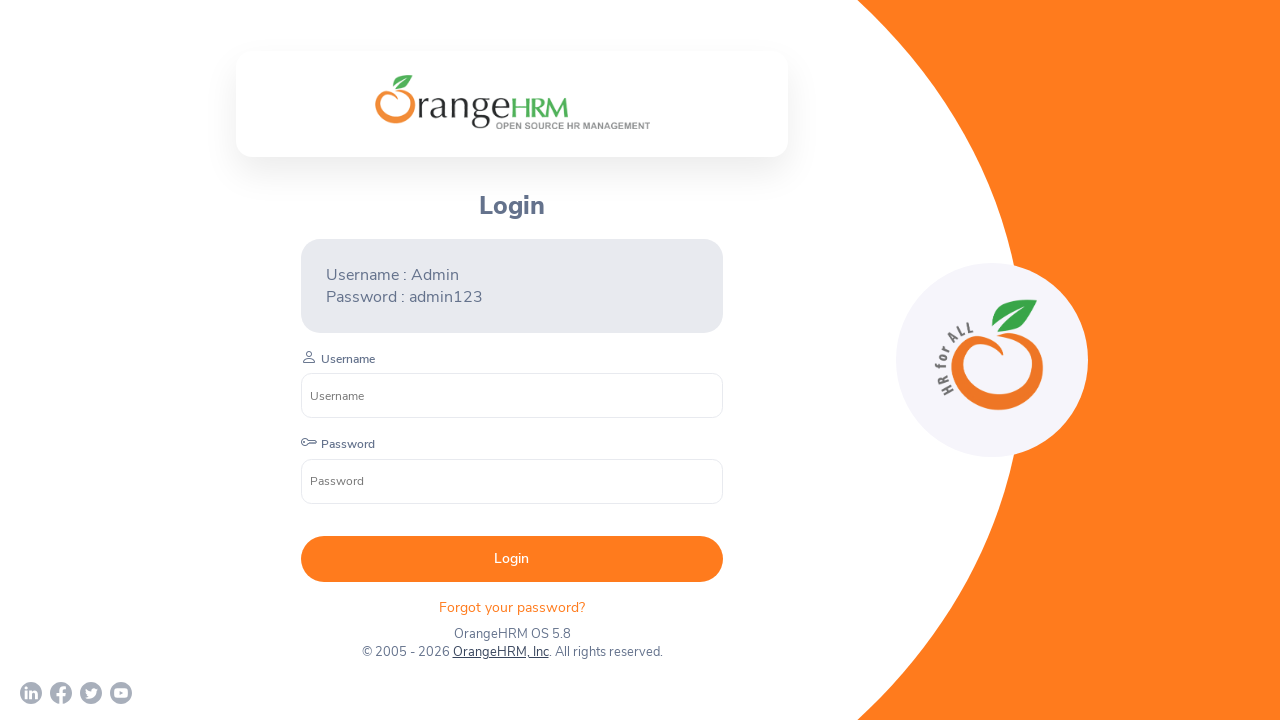

Stored parent and child pages in list
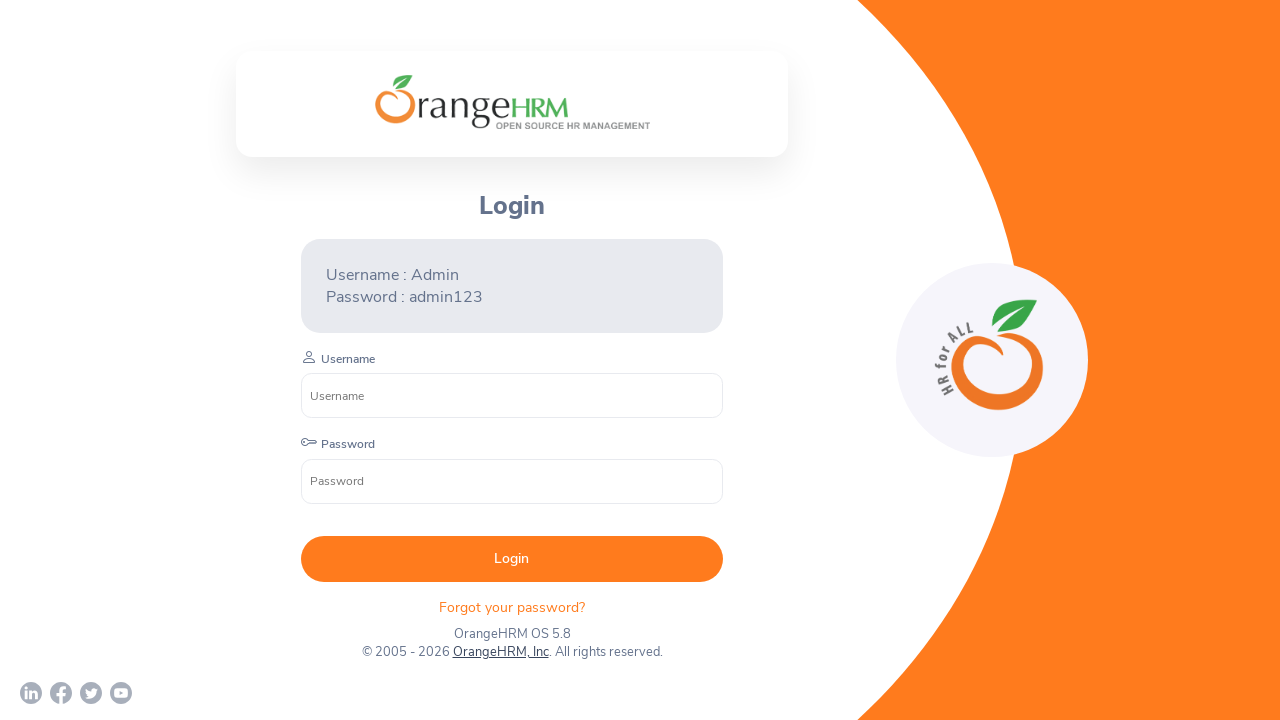

Retrieved parent window title: OrangeHRM
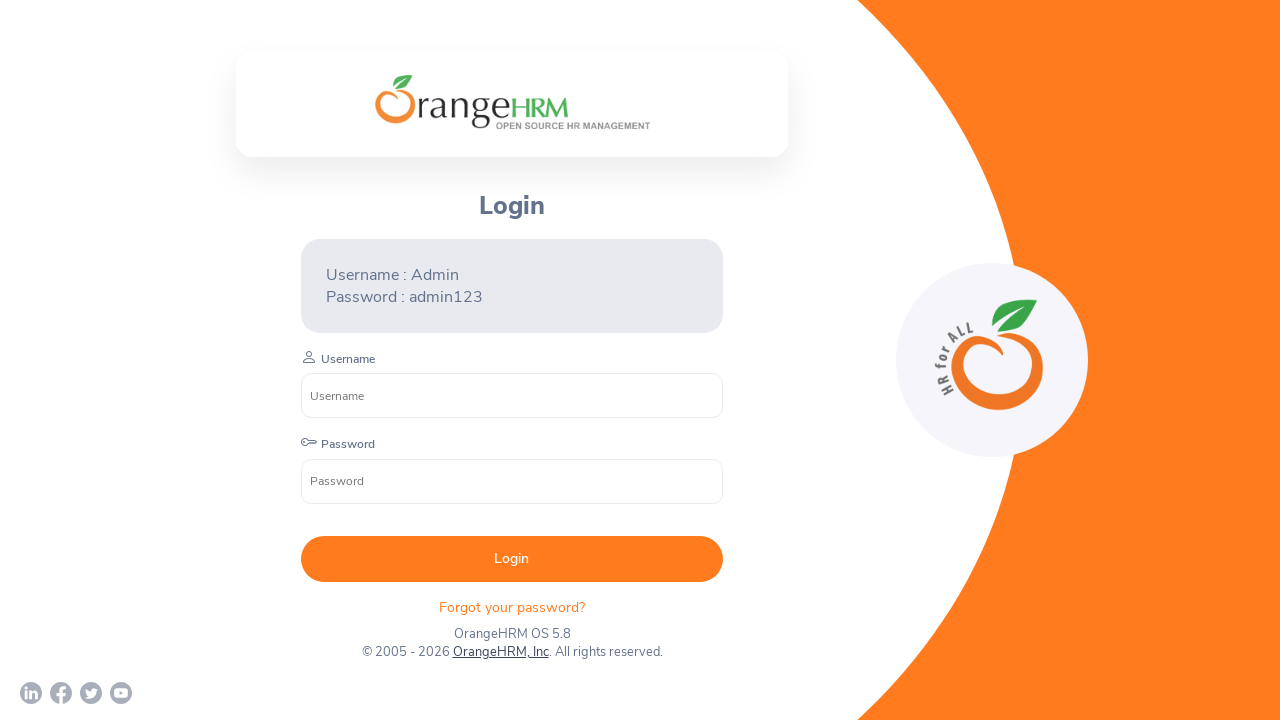

Retrieved child window title: Human Resources Management Software | HRMS | OrangeHRM
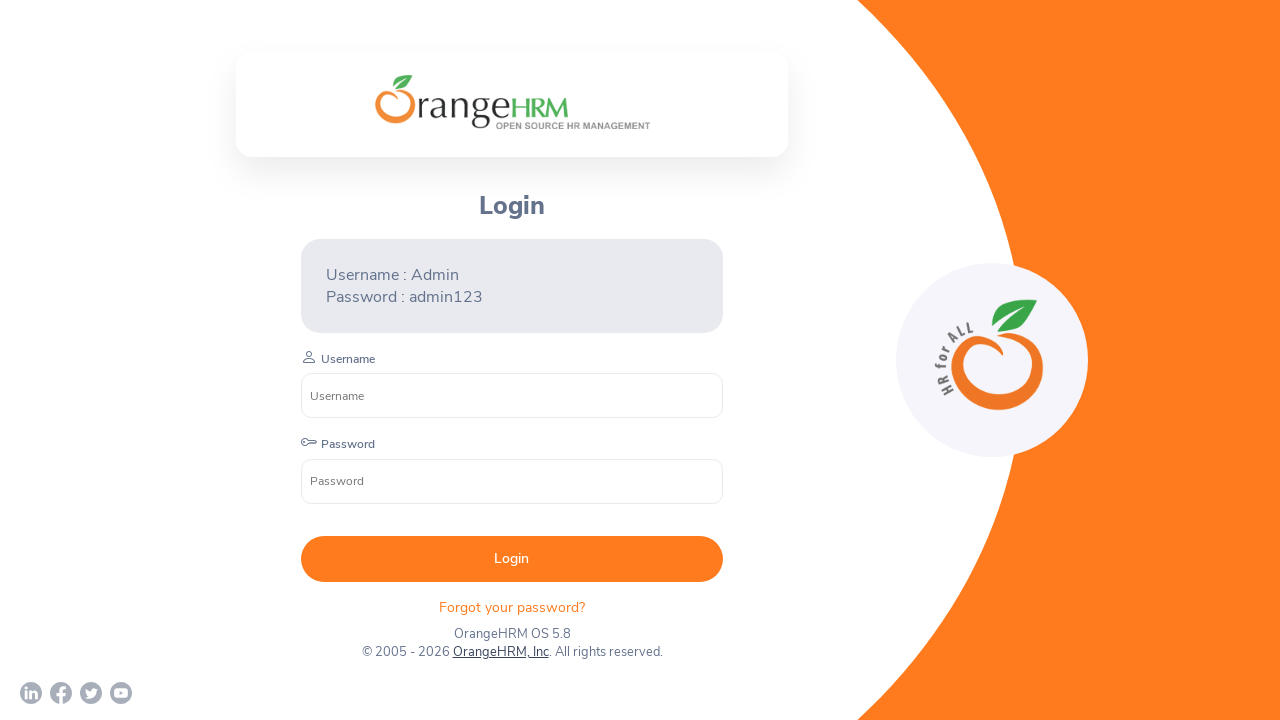

Closed child window
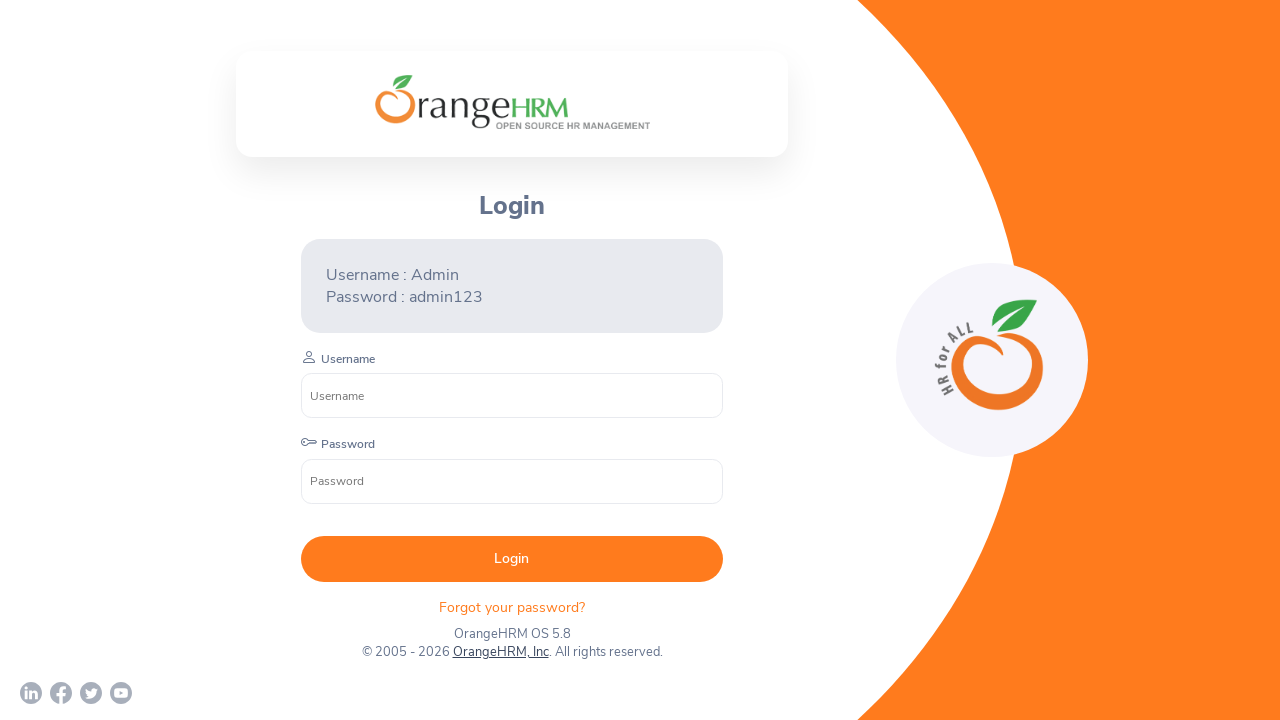

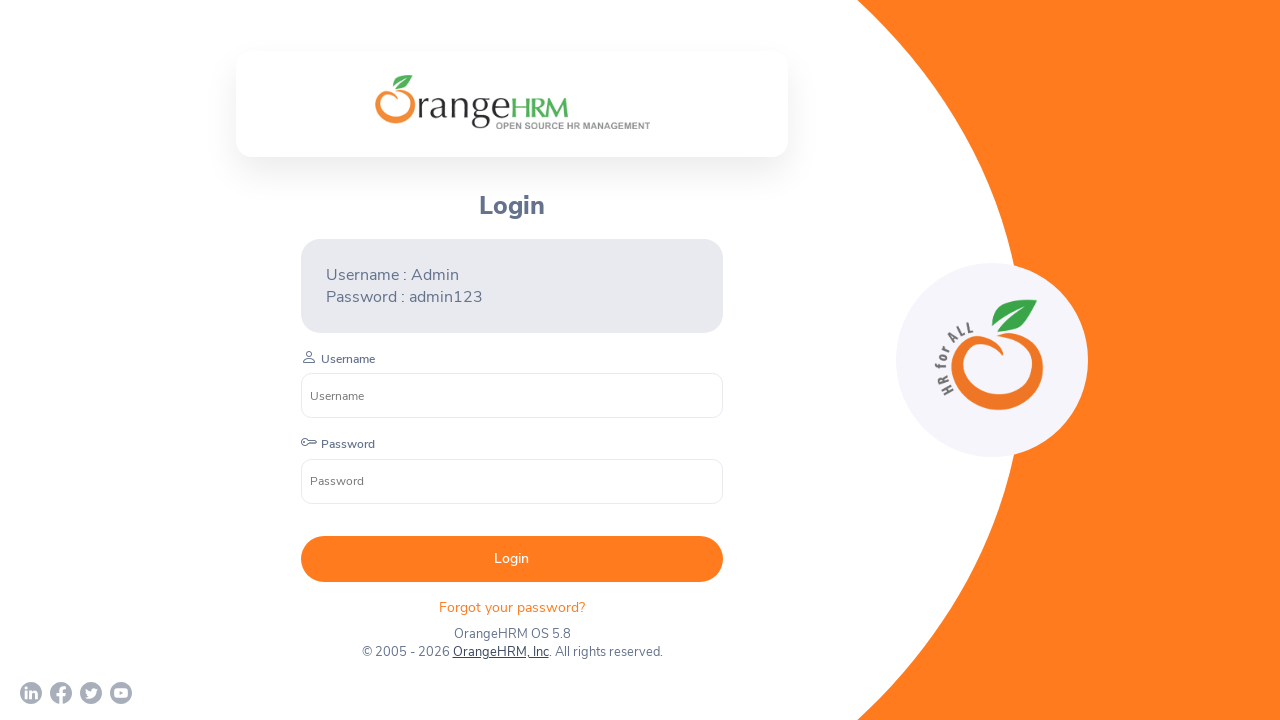